Tests iframe switching functionality by navigating to W3Schools Tryit Editor, switching to the result iframe to find a button element, then switching back to the default content and verifying the page title.

Starting URL: https://www.w3schools.com/jsref/tryit.asp?filename=tryjsref_alert

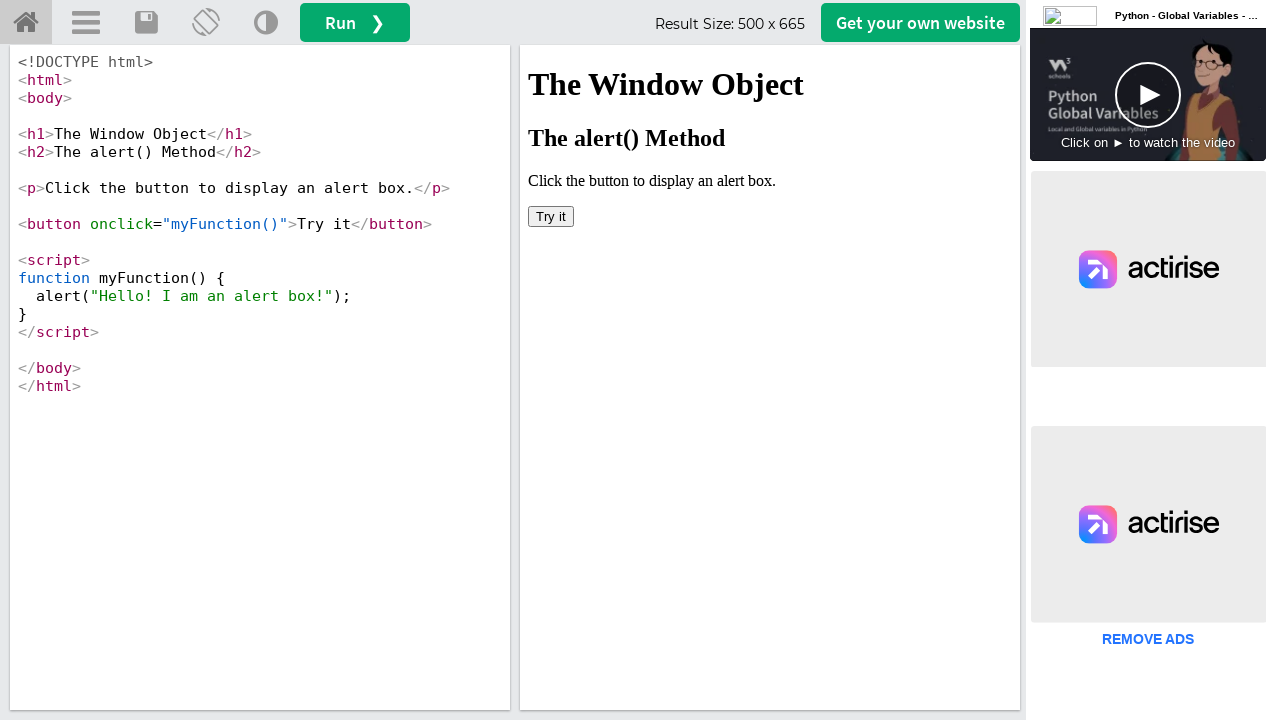

Navigated to W3Schools Tryit Editor page
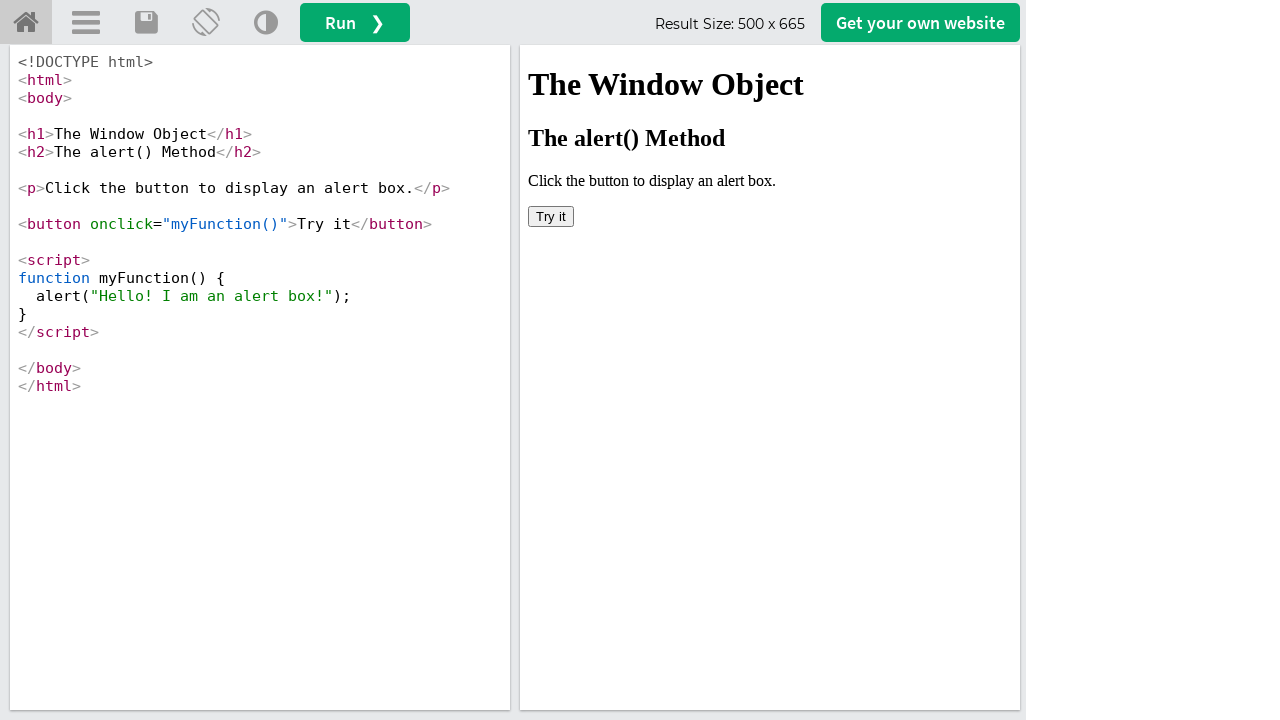

Located the iframeResult frame
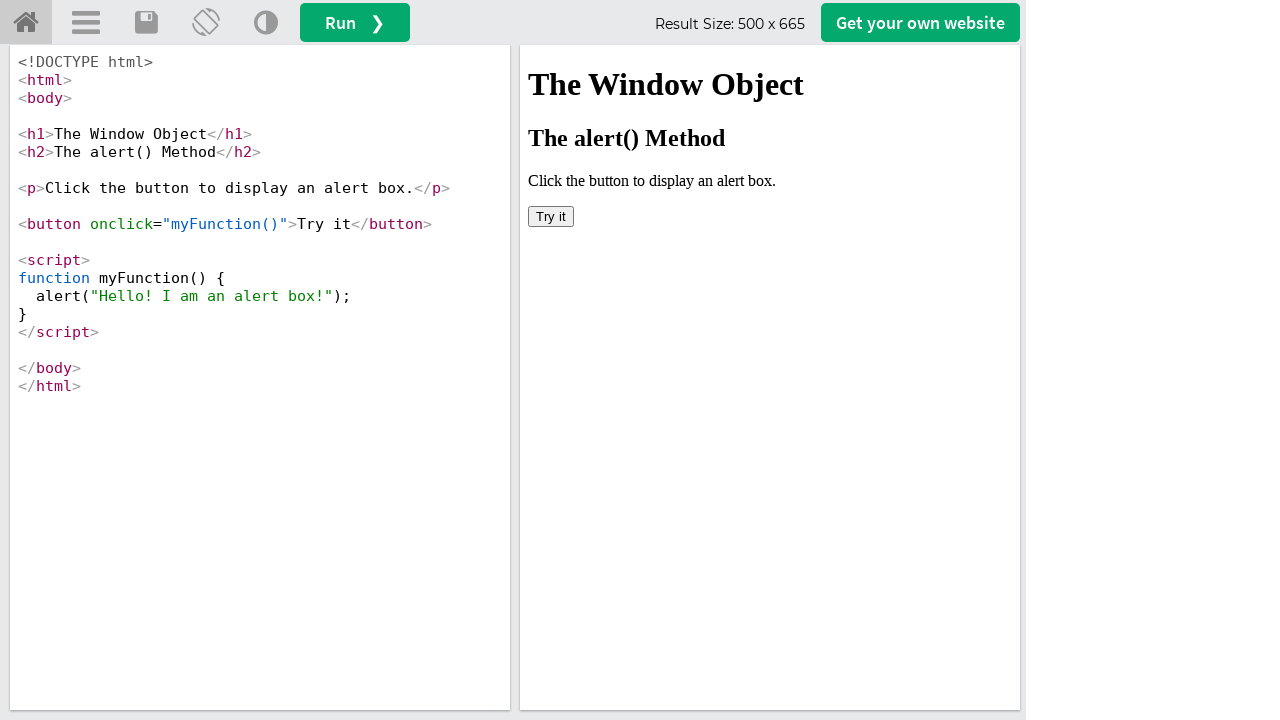

Found and waited for button element with myFunction() onclick handler in iframe
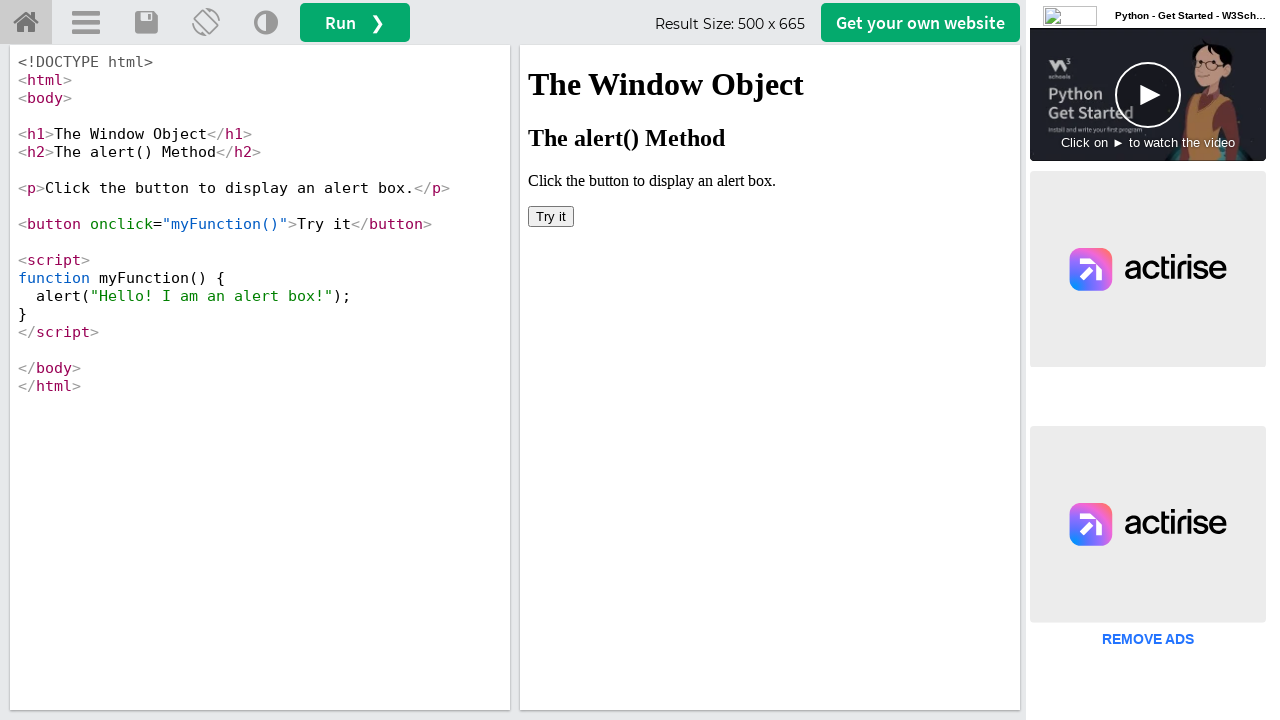

Verified page title contains 'Tryit Editor'
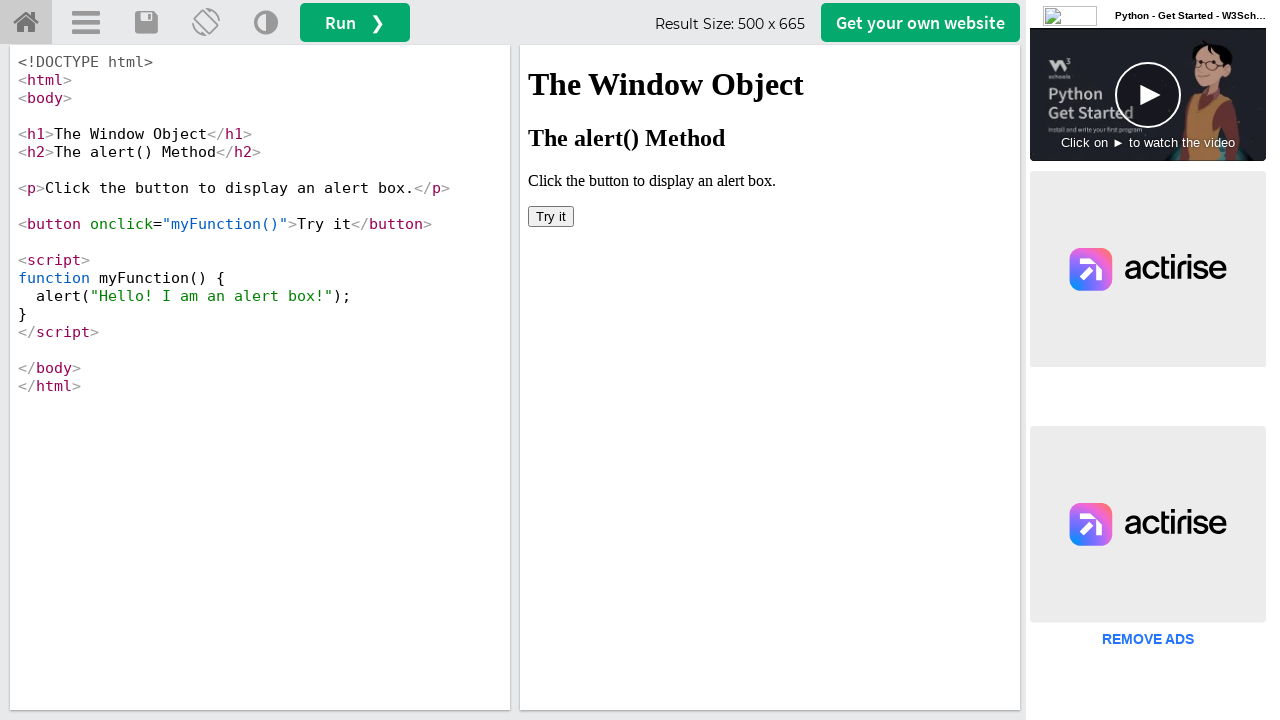

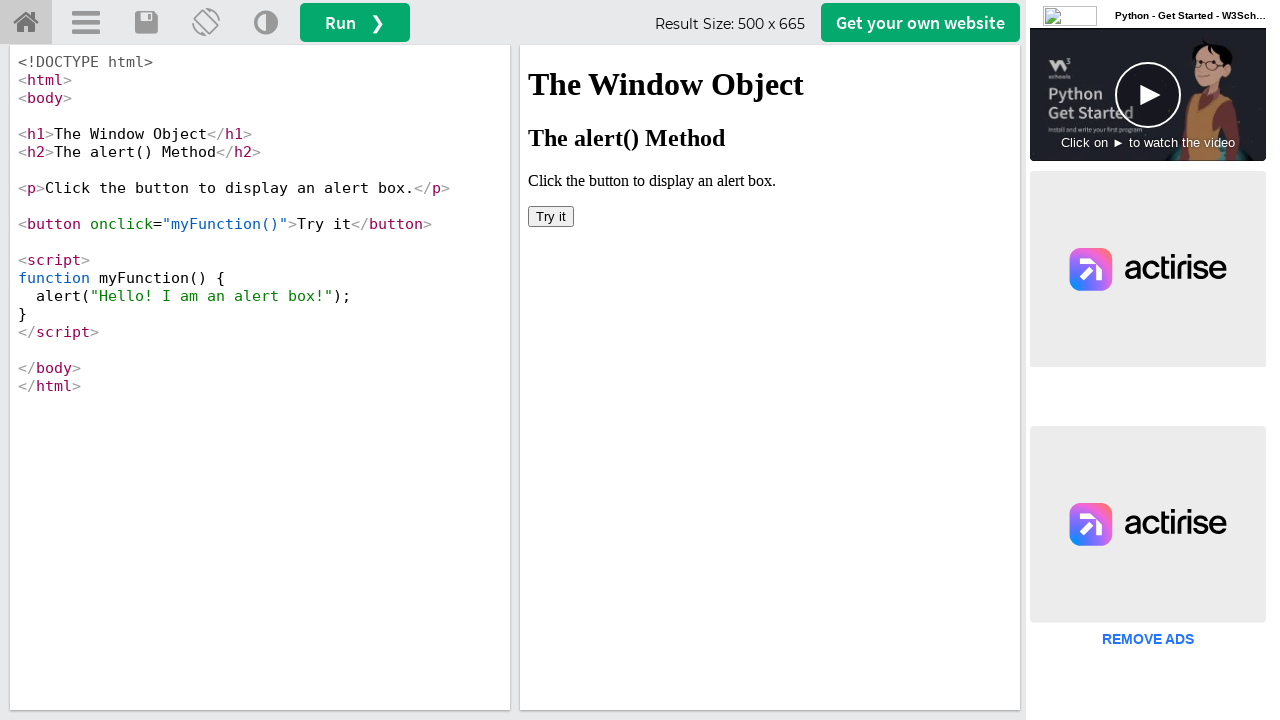